Searches for bags on AJIO, filters by Men's Fashion Bags category, and retrieves the total count of available bags and brand names

Starting URL: https://www.ajio.com/

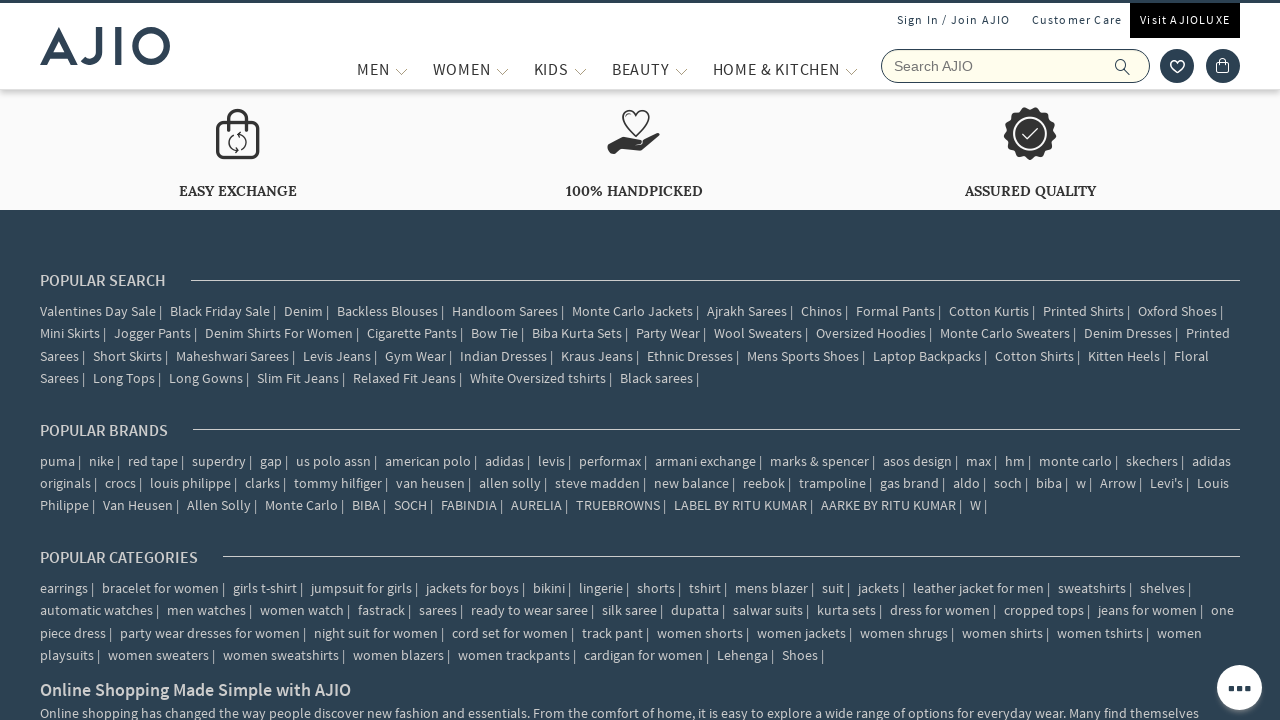

Filled search field with 'Bags' on input[placeholder='Search AJIO']
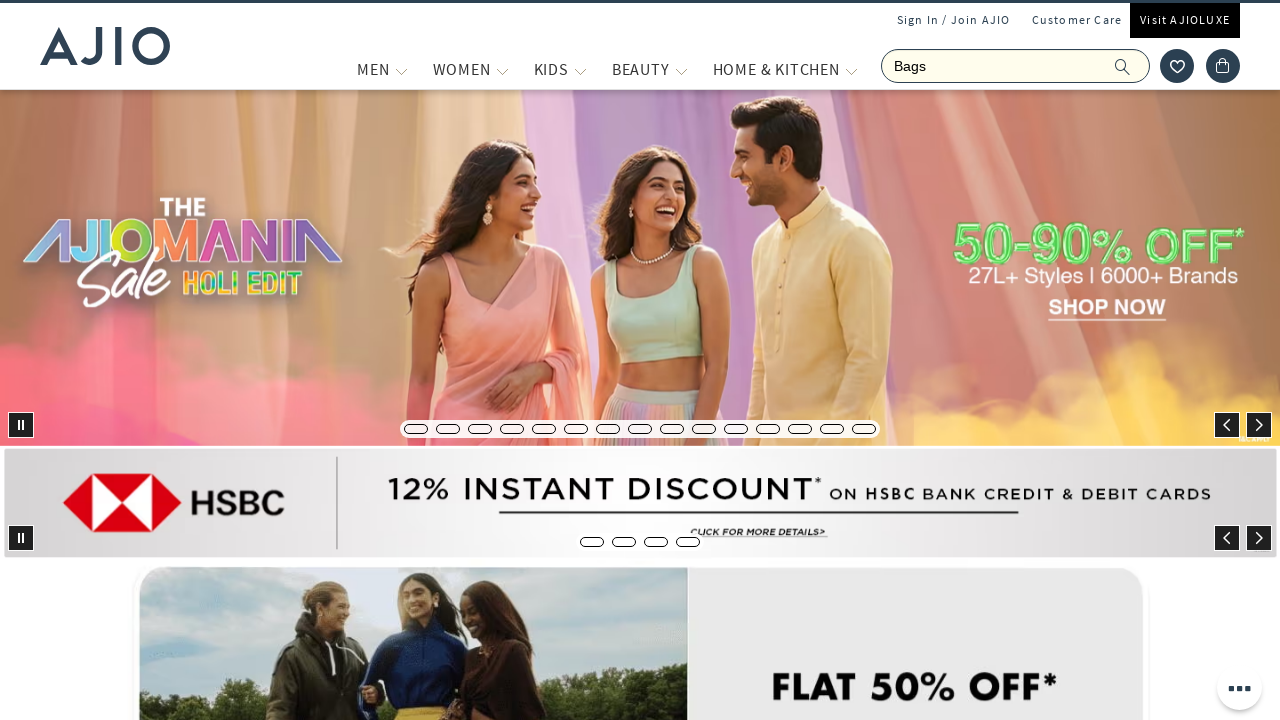

Pressed Enter to search for bags on input[placeholder='Search AJIO']
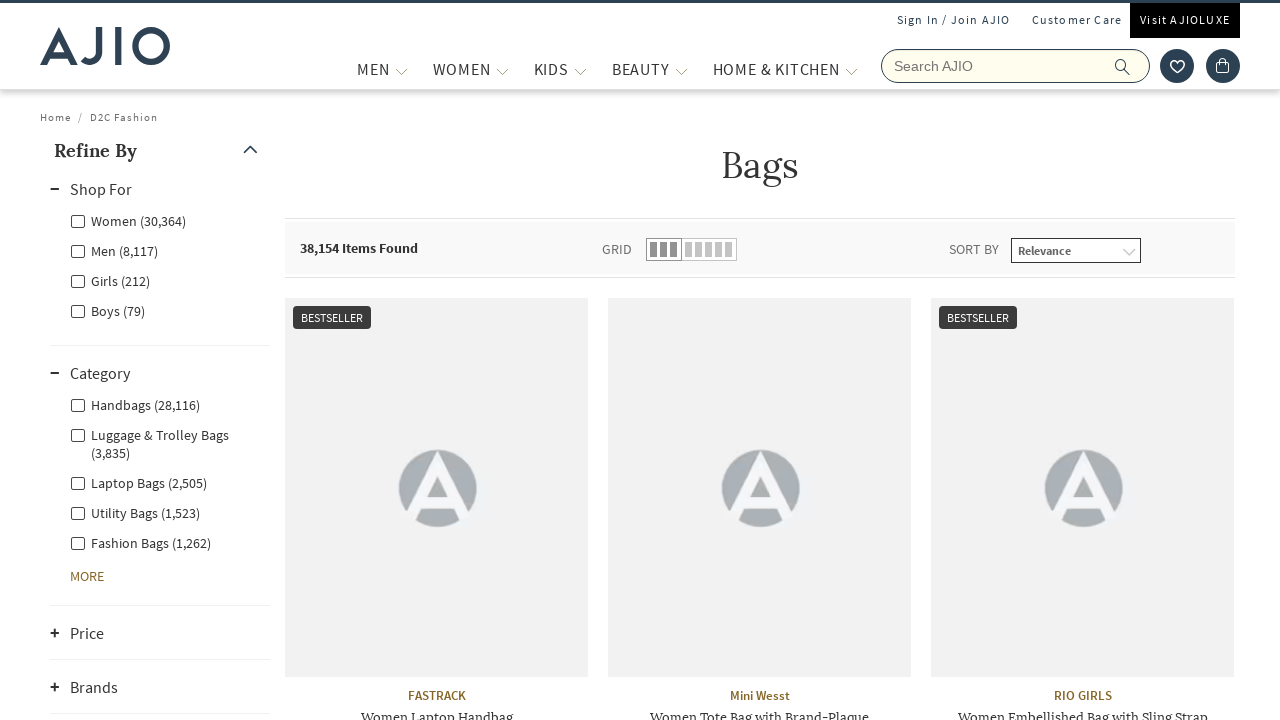

Waited 2 seconds for search results to load
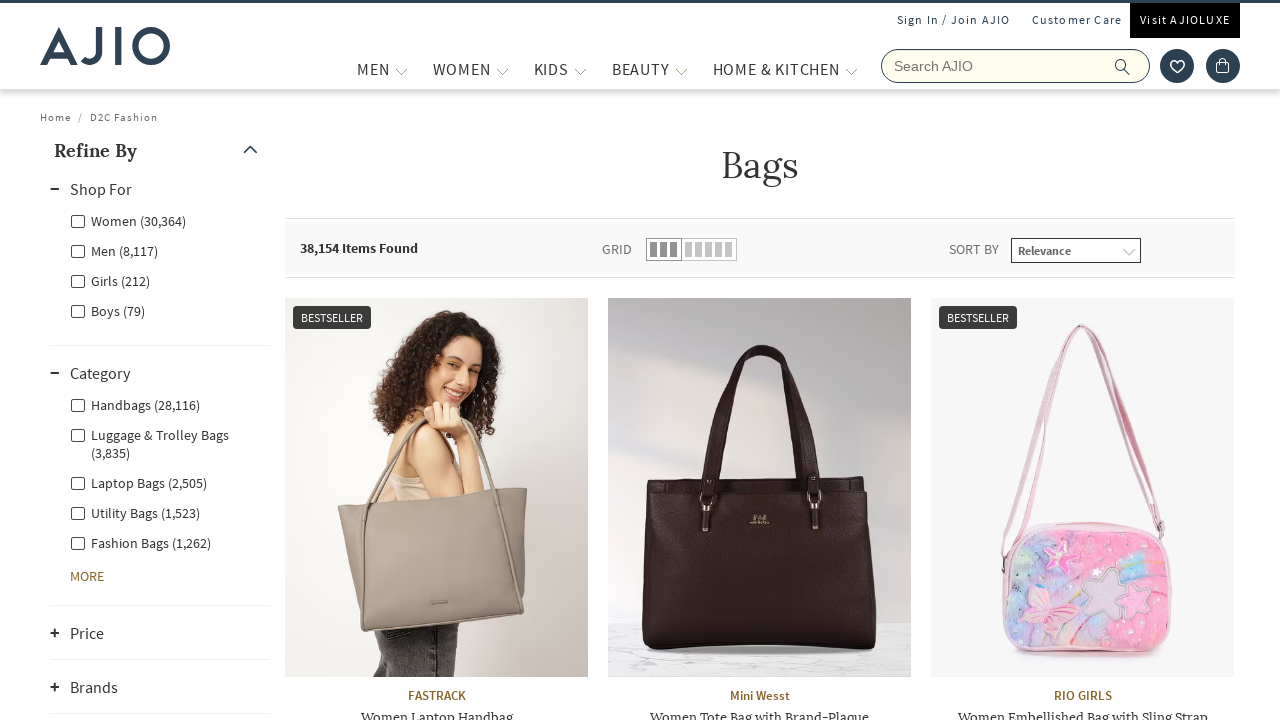

Clicked on Men category filter at (114, 250) on label[for='Men']
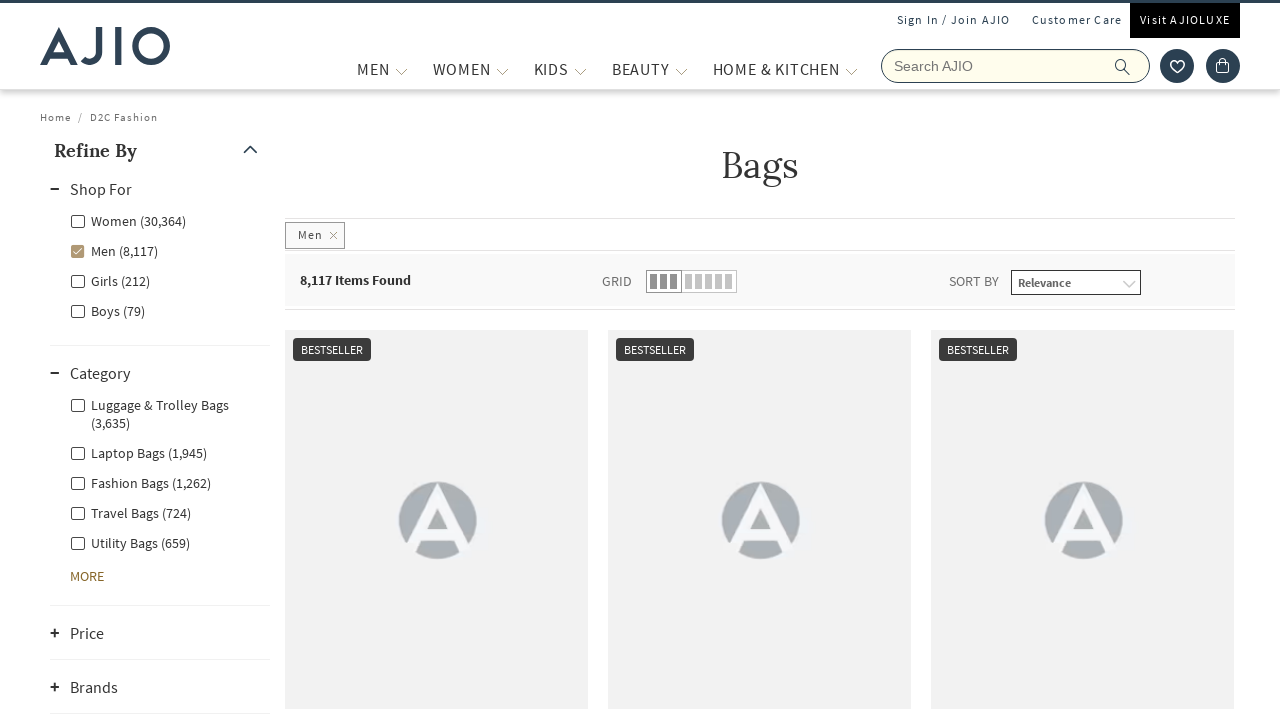

Waited 2 seconds for Men category filter to apply
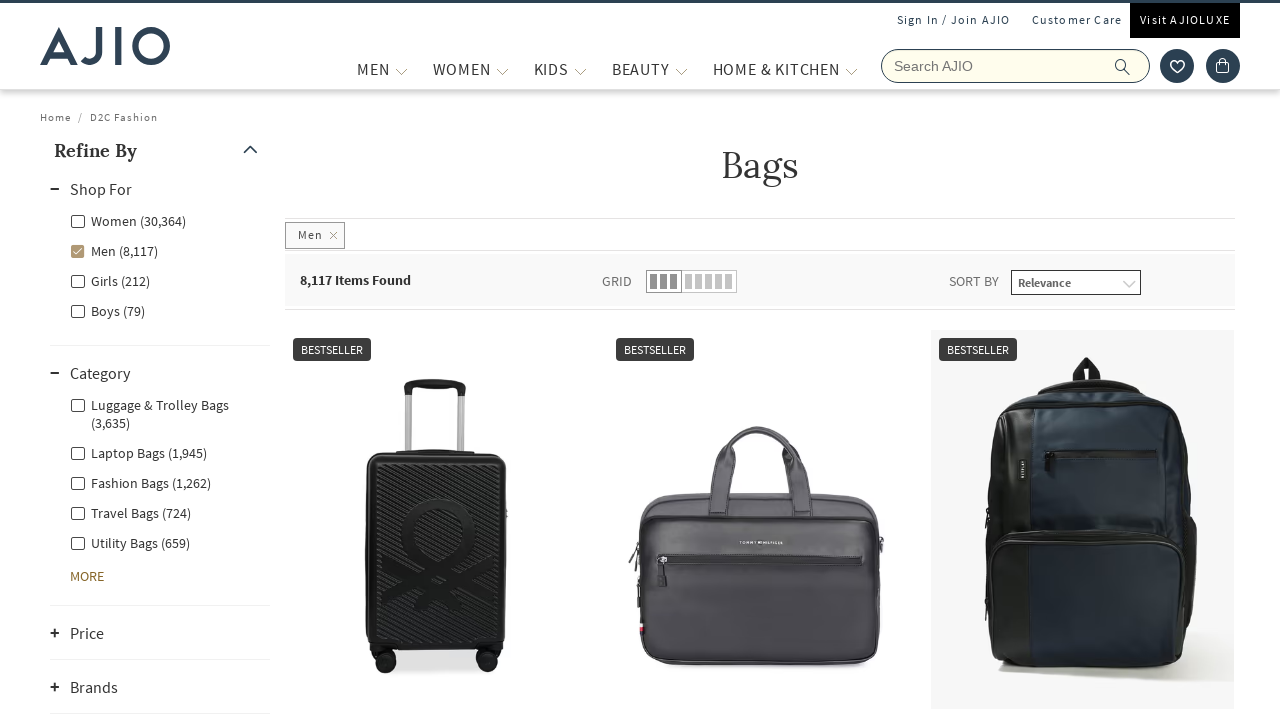

Clicked on Men - Fashion Bags subcategory filter at (140, 482) on label[for='Men - Fashion Bags']
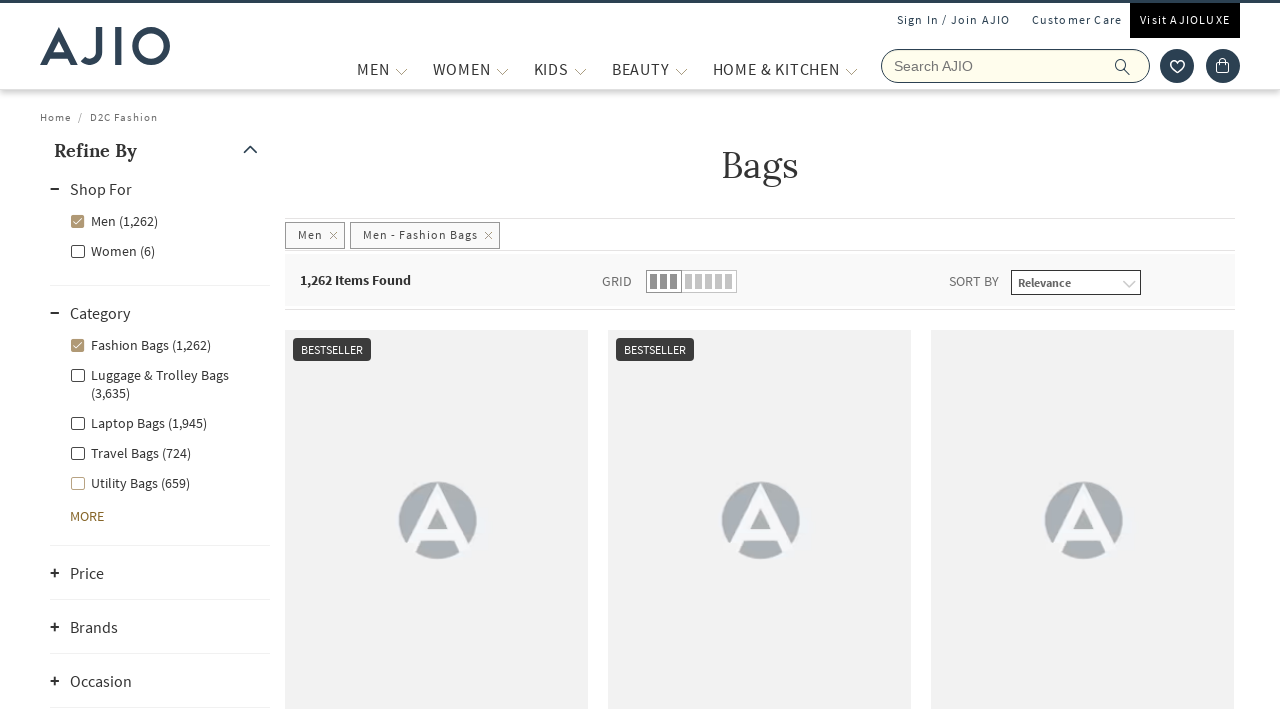

Waited 2 seconds for Men - Fashion Bags filter to apply
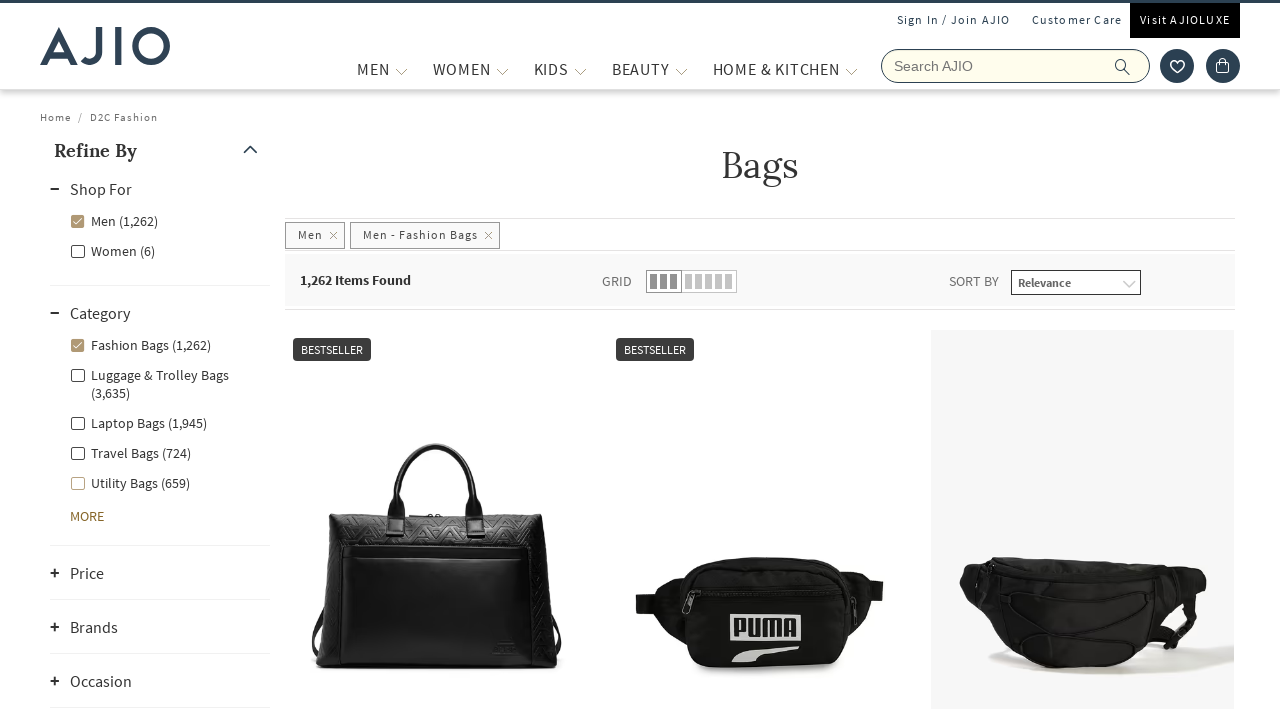

Waited for filtered results and length selector to load
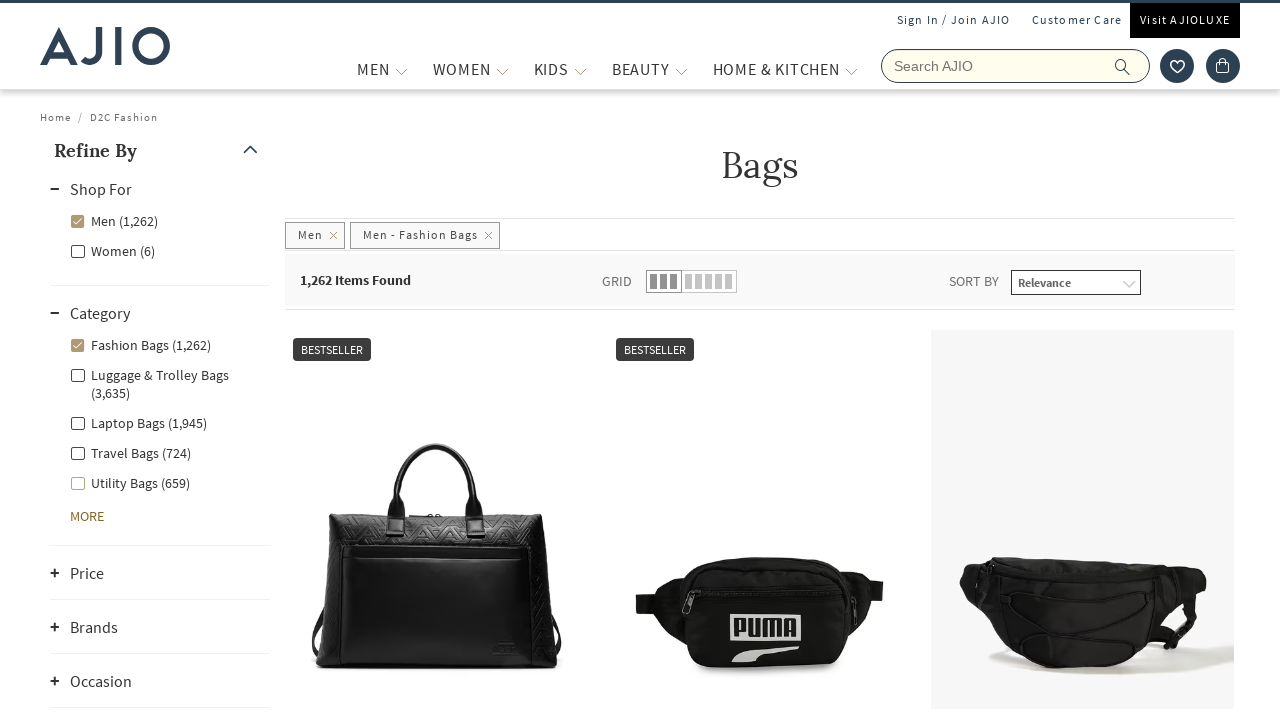

Retrieved total count of bags: 1,262 Items Found
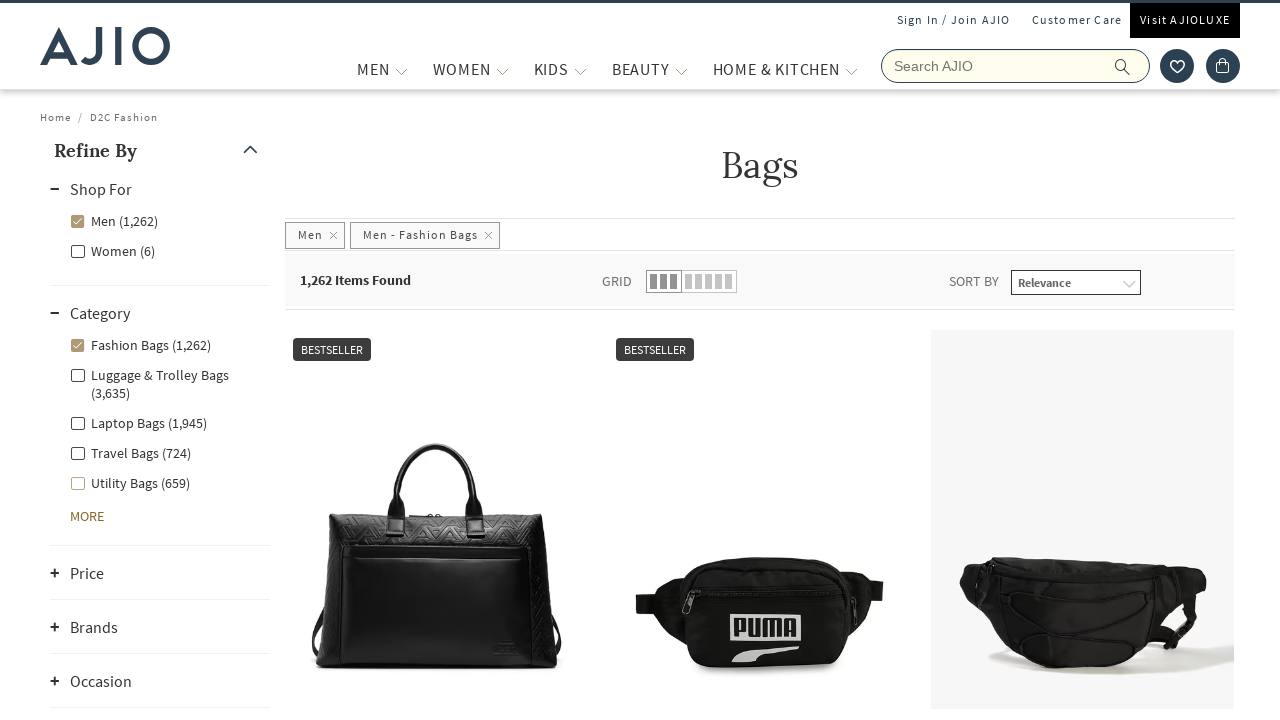

Retrieved all brand elements, total count: 45
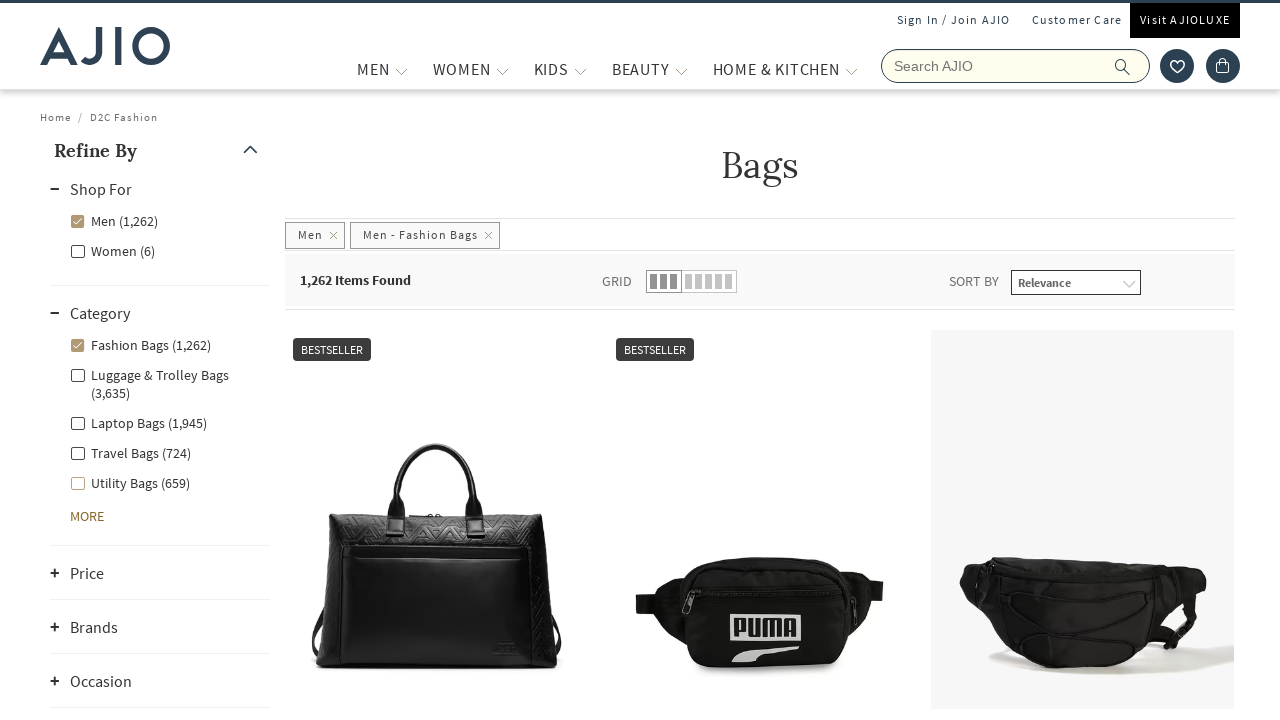

Extracted and printed all brand names from filtered results
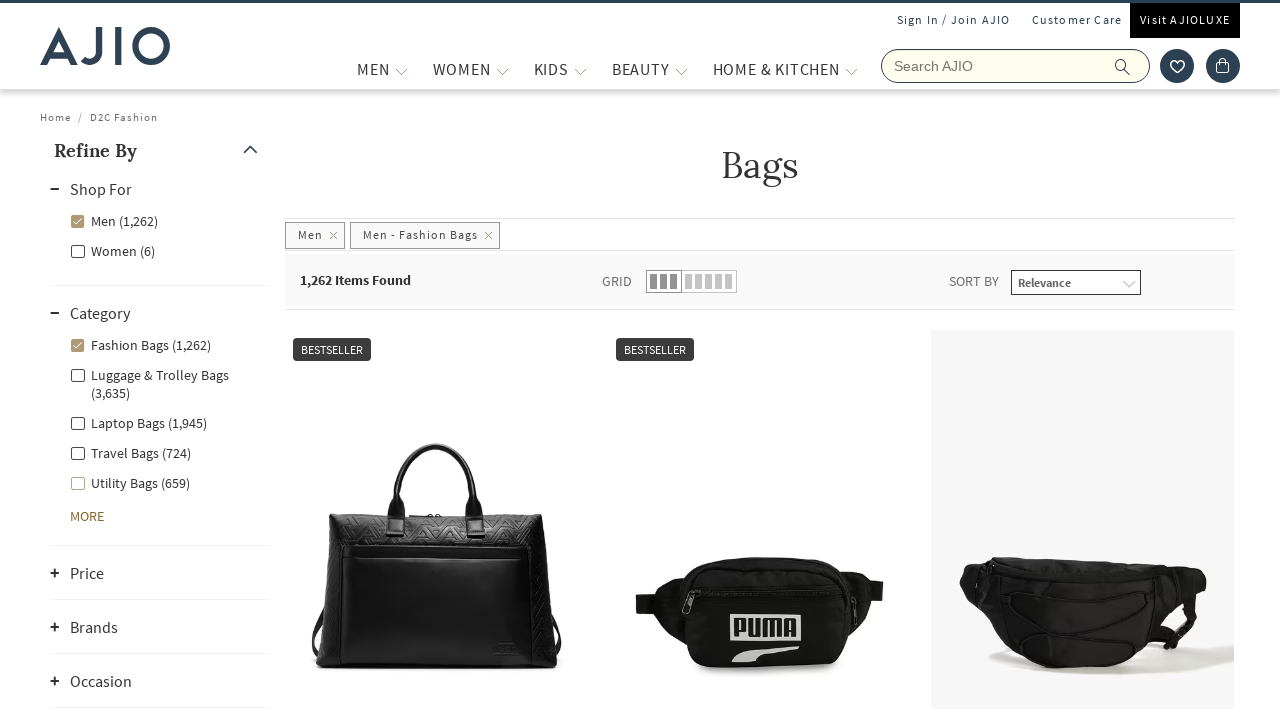

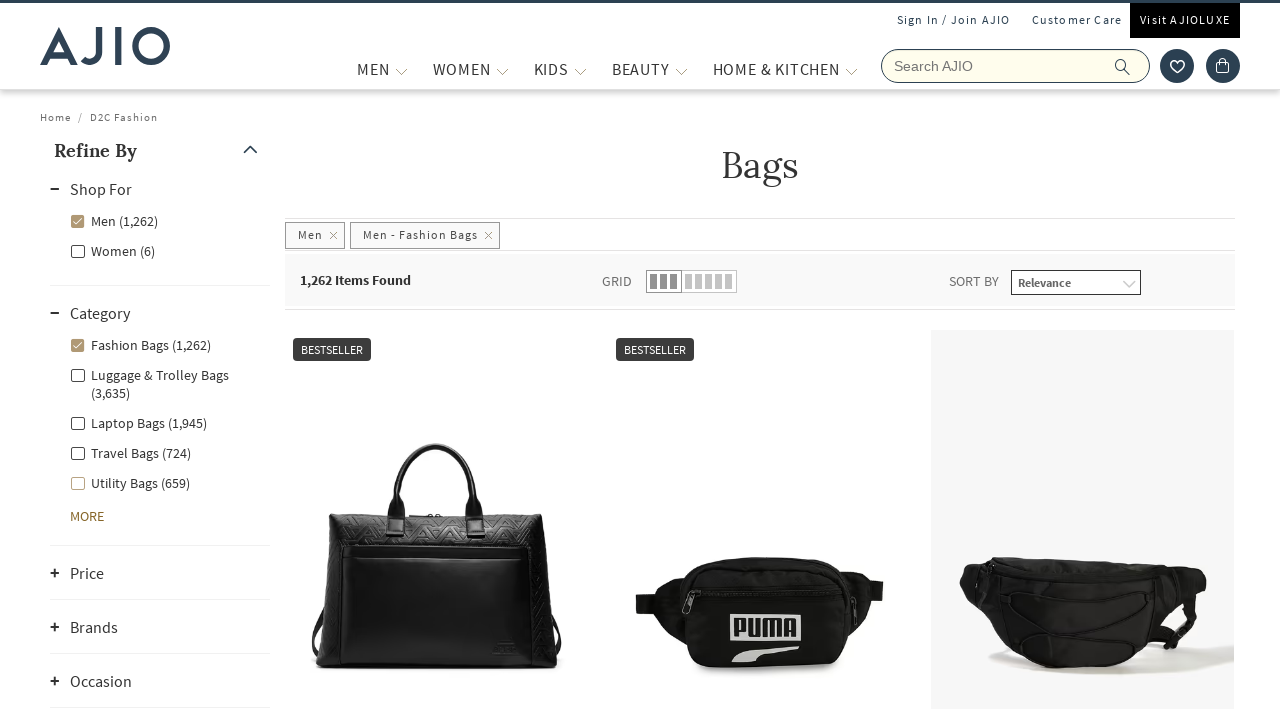